Tests working with multiple browser windows by clicking a link that opens a new window, then switching between windows and verifying page titles.

Starting URL: http://the-internet.herokuapp.com/windows

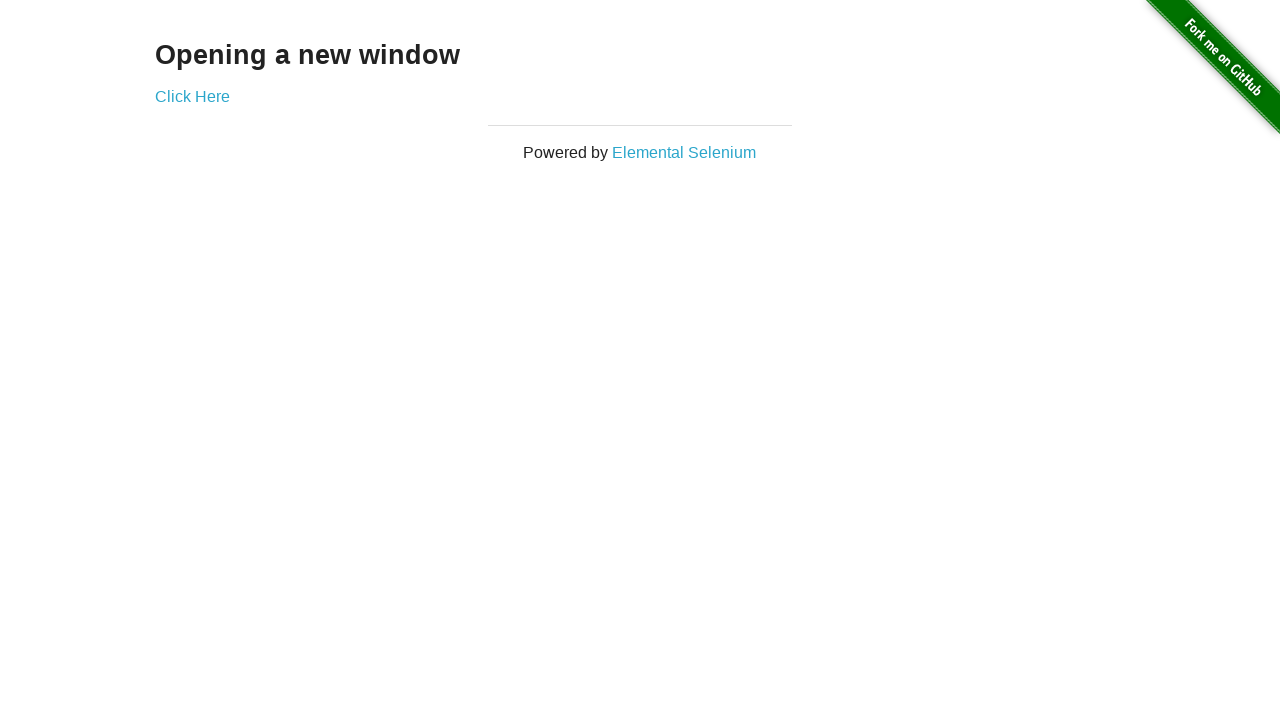

Clicked link to open new window at (192, 96) on .example a
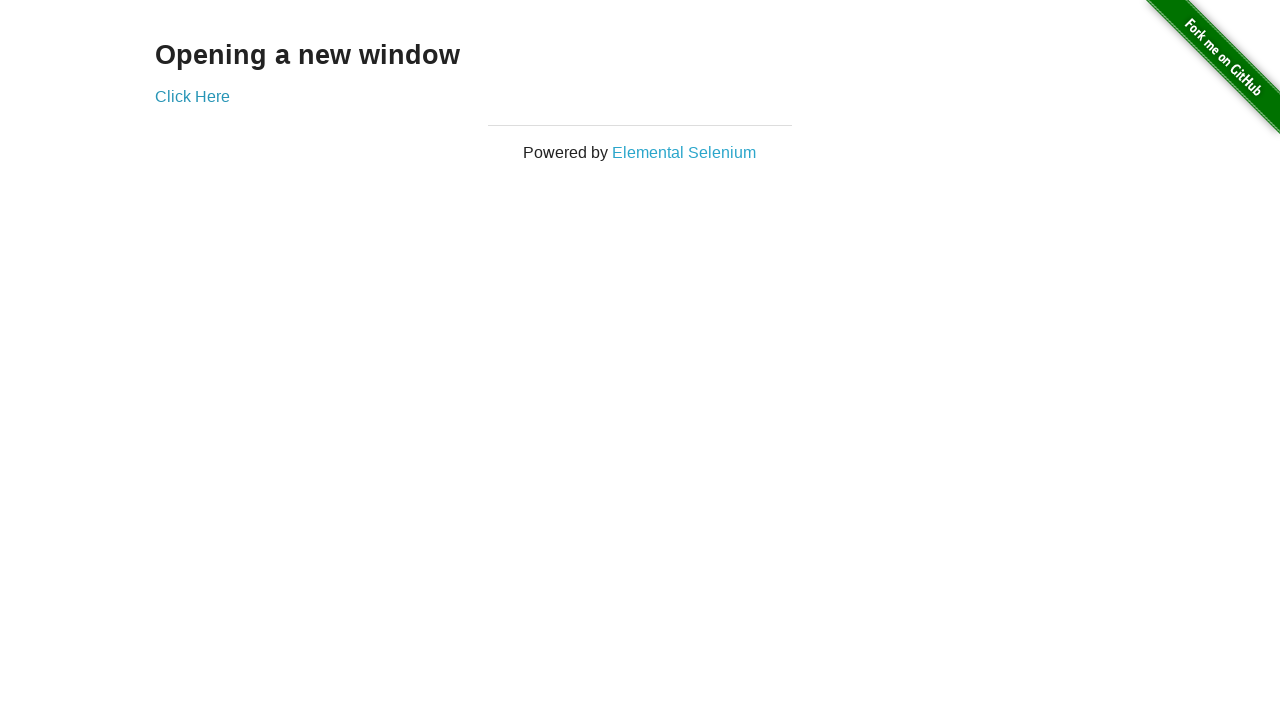

New window loaded
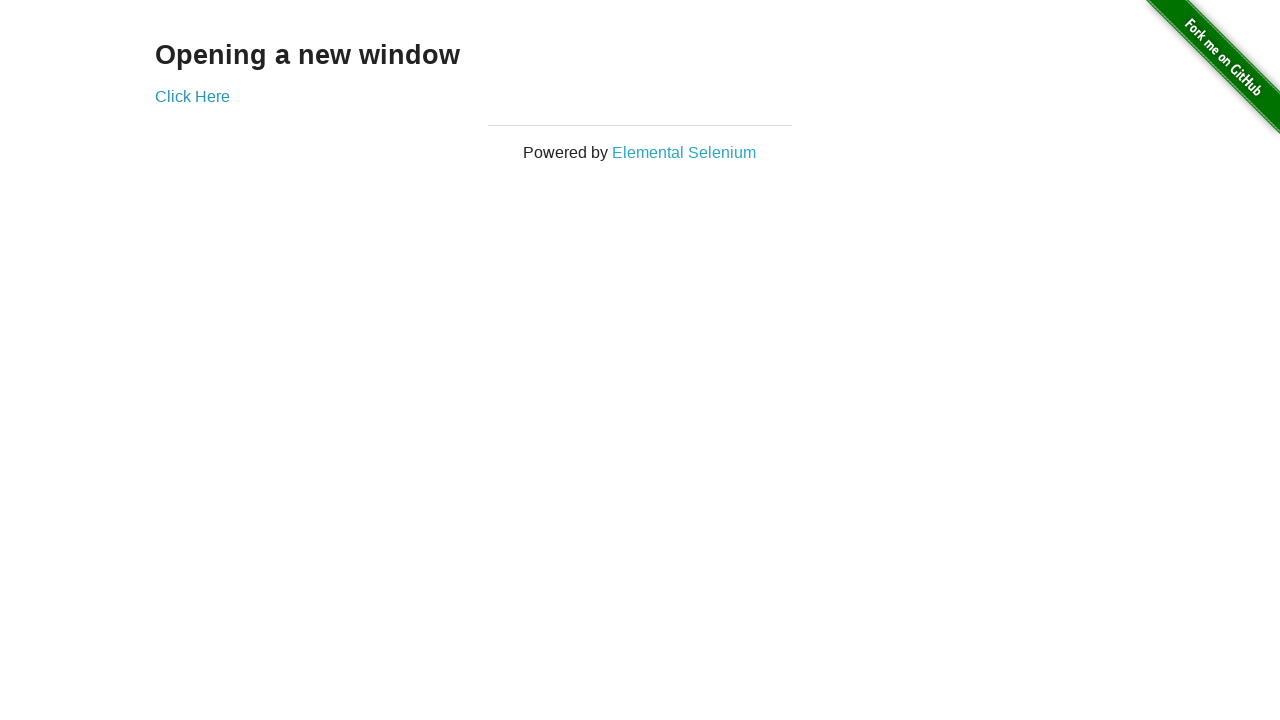

Verified original window title is 'The Internet' (not 'New Window')
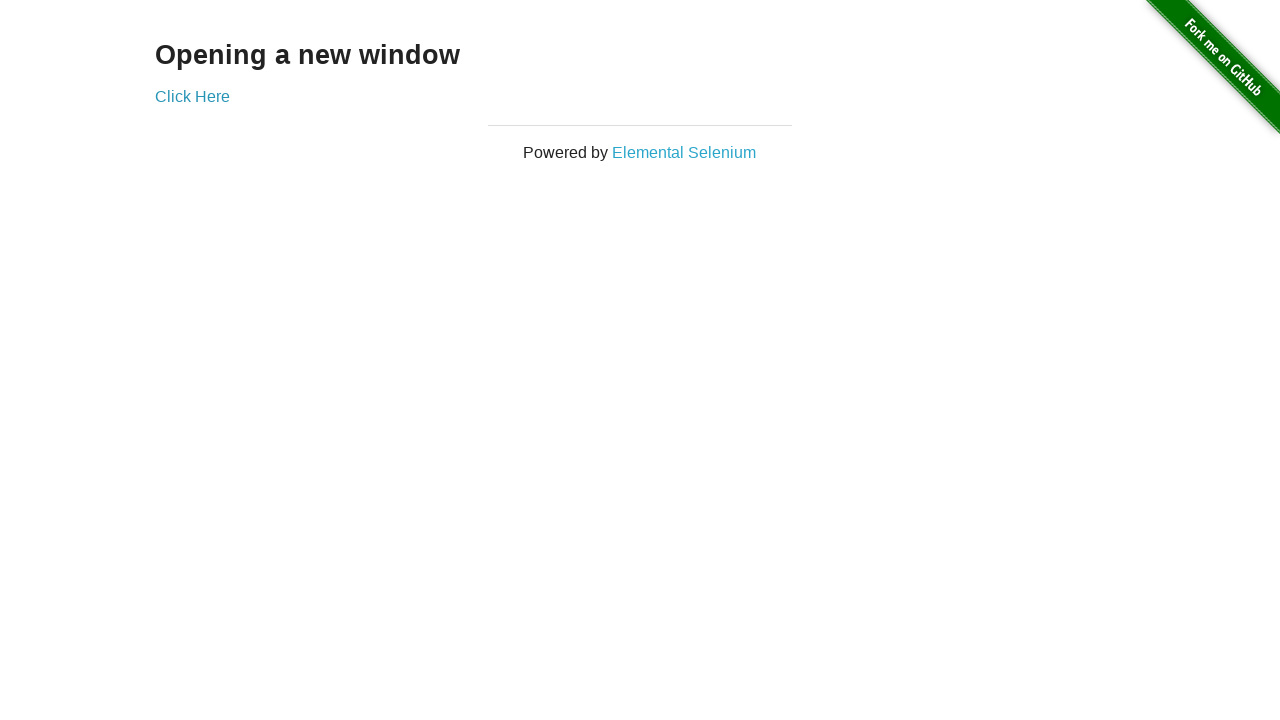

Verified new window title is 'New Window'
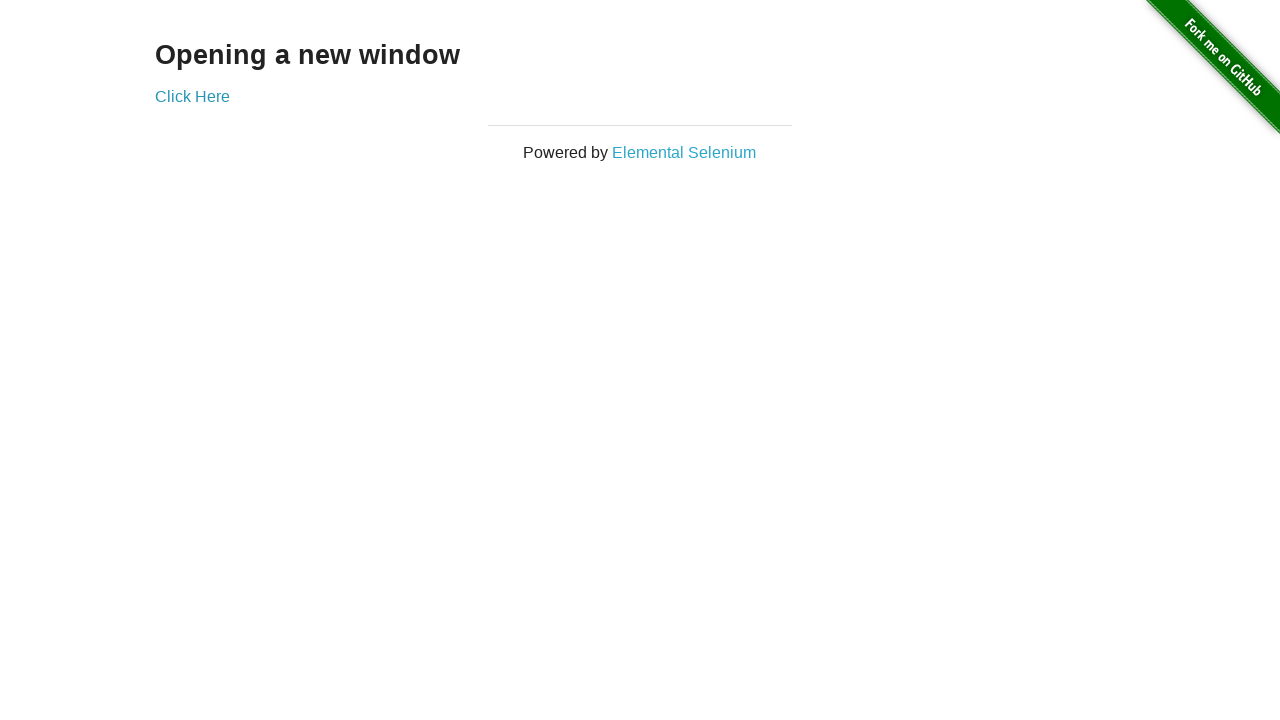

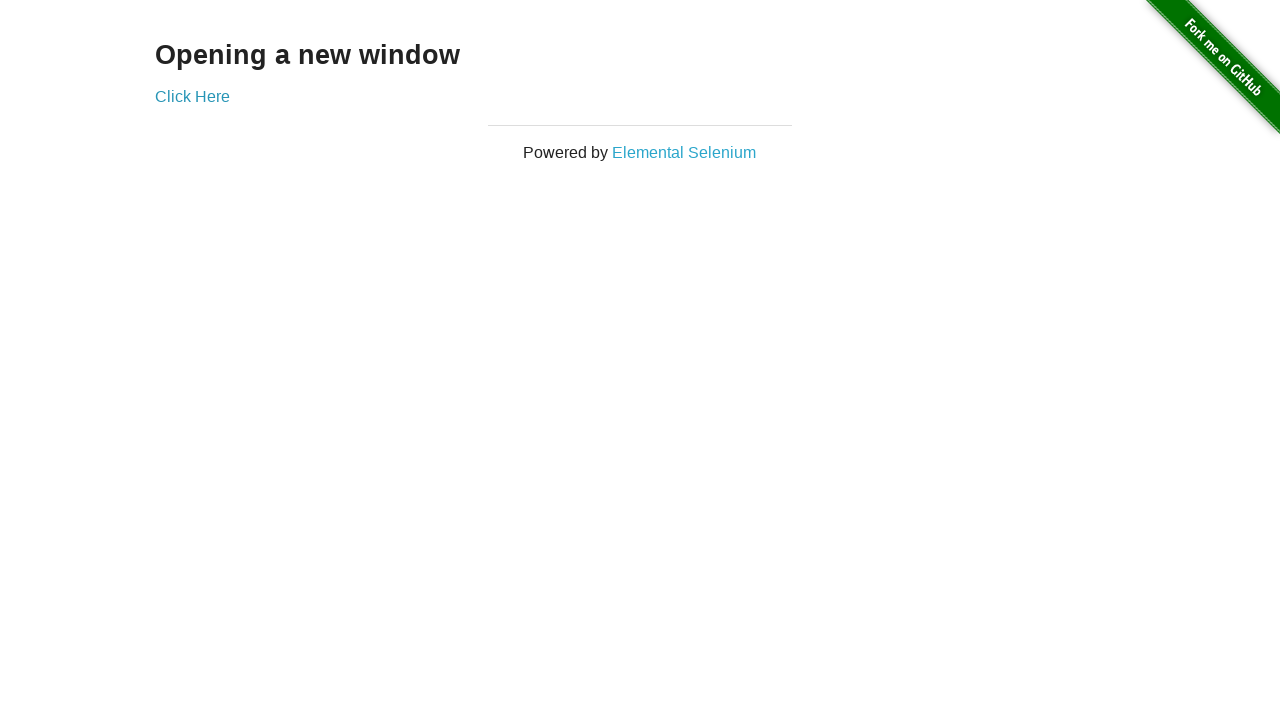